Tests various mouse click actions including single click, double click, and right click on different elements

Starting URL: http://sahitest.com/demo/clicks.htm

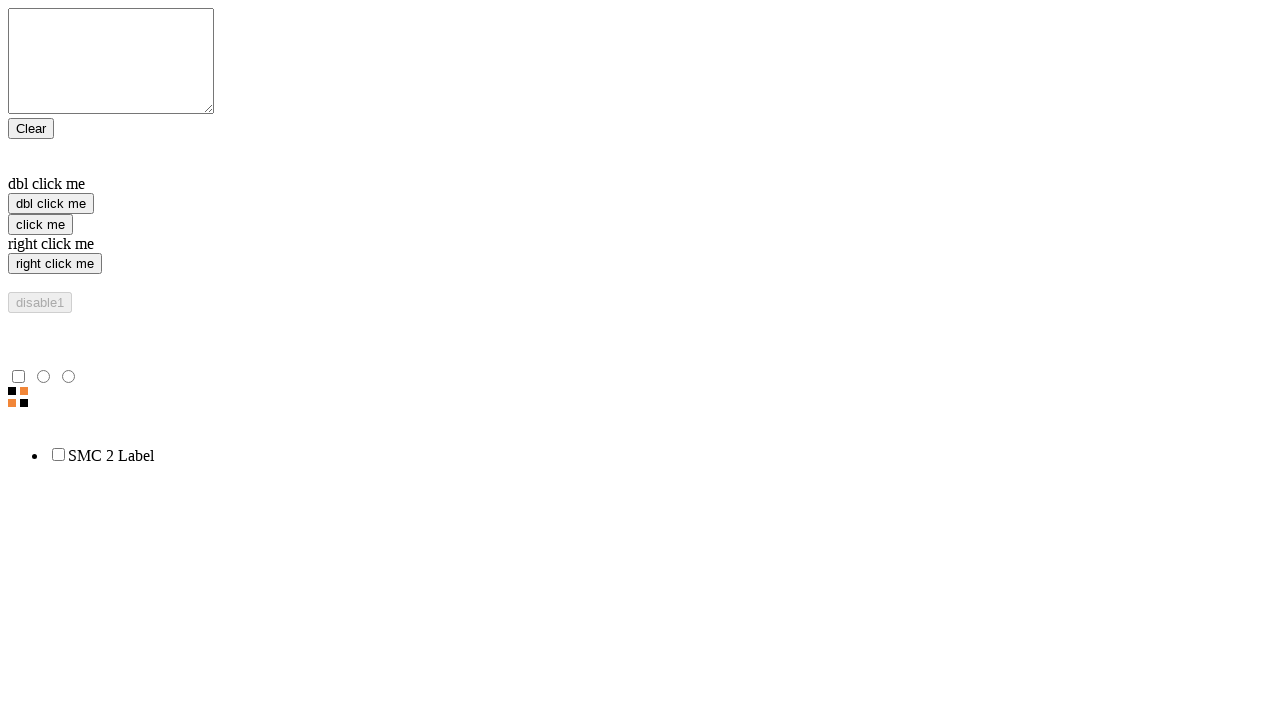

Located single click element
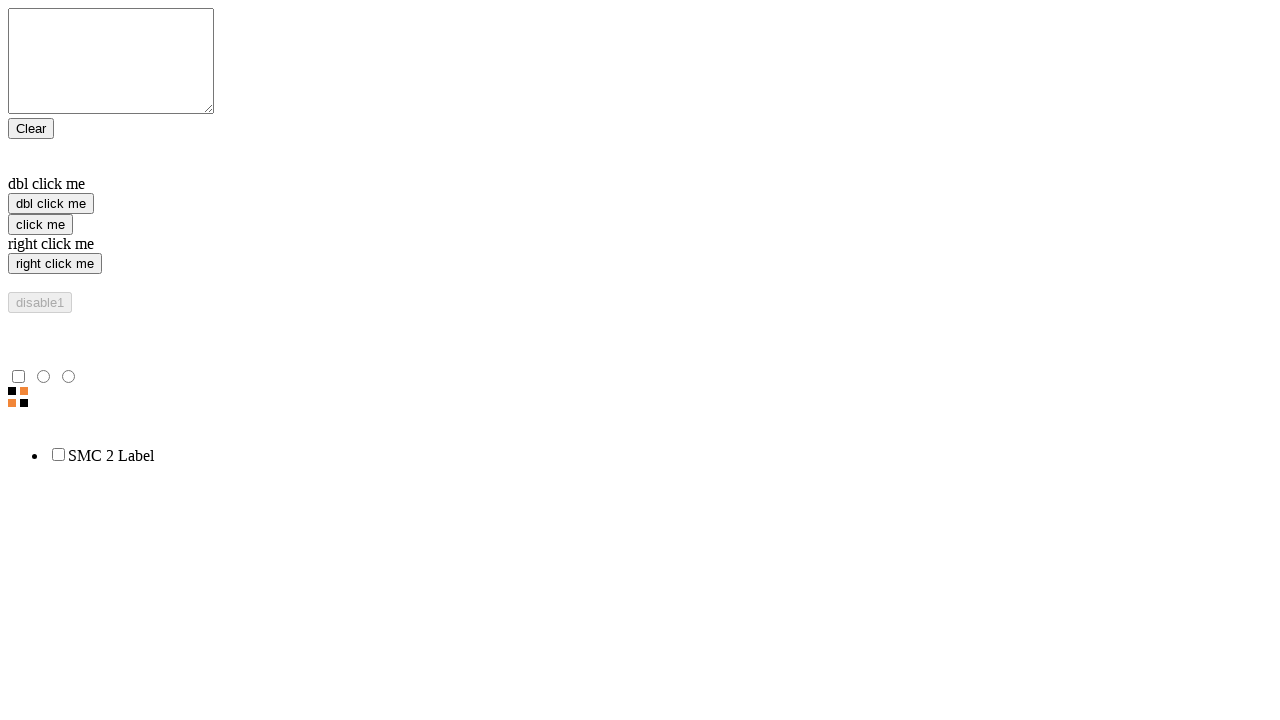

Located double click element
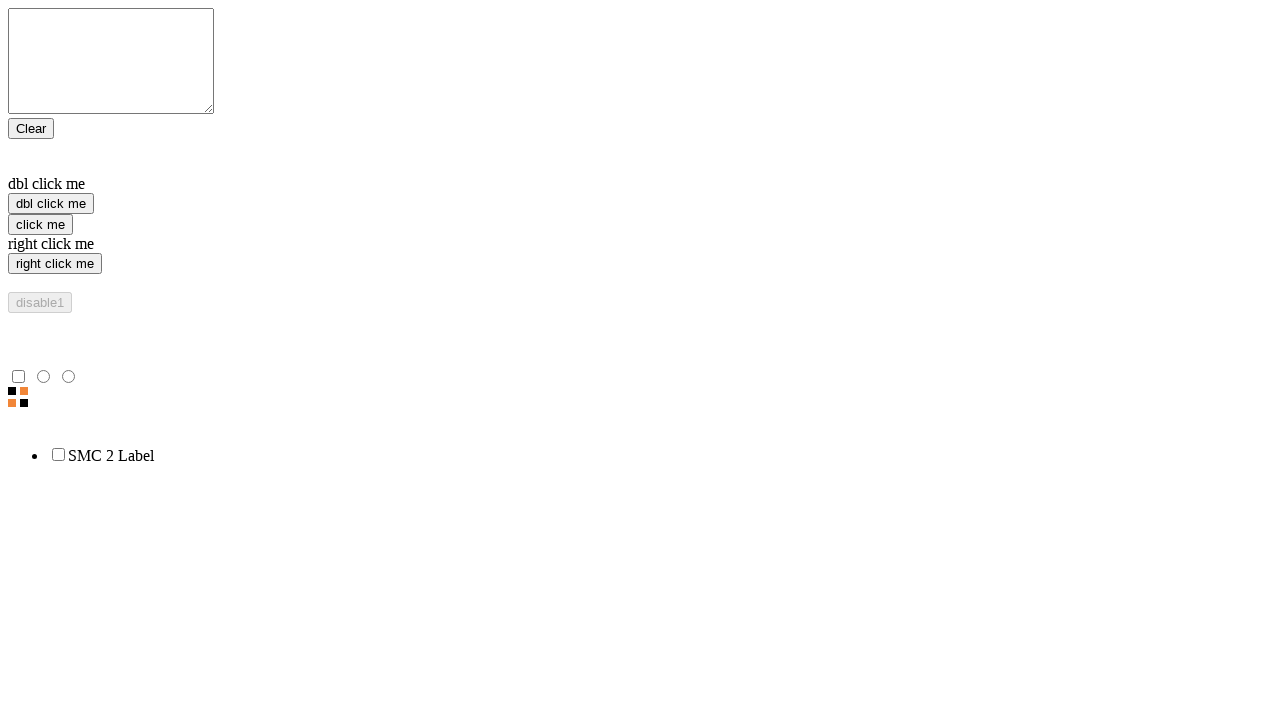

Located right click element
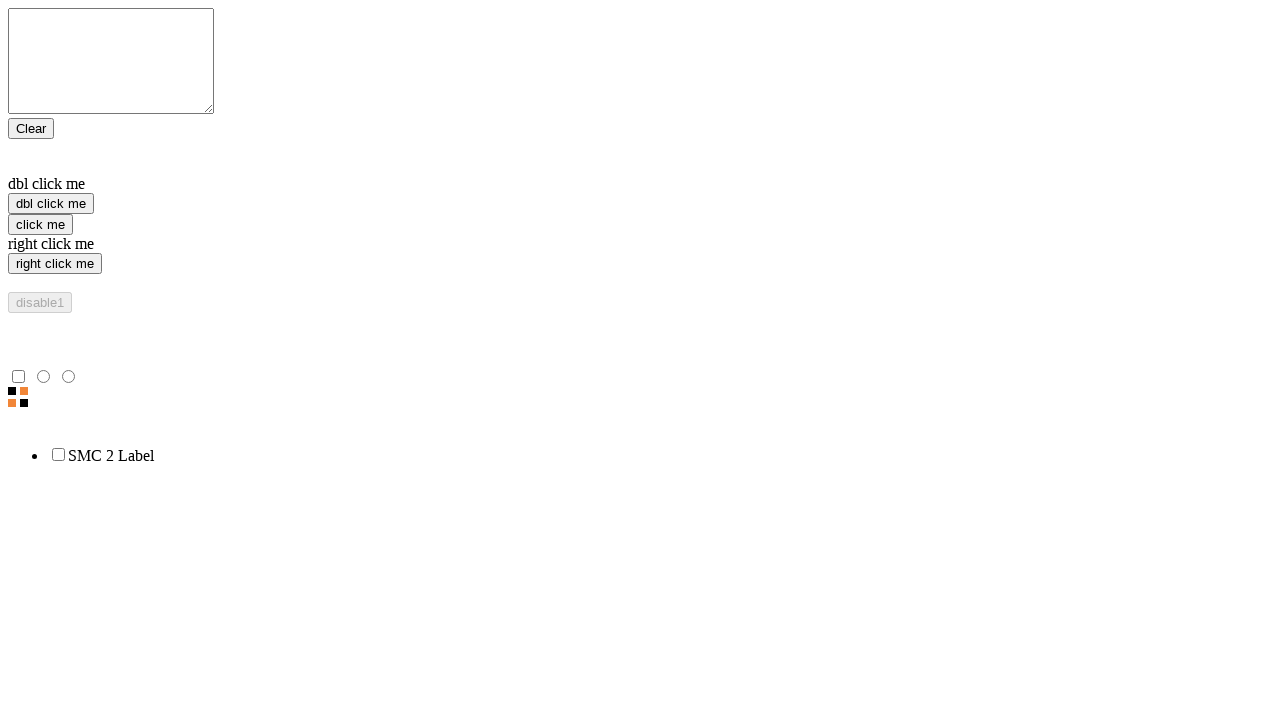

Performed single click action at (40, 224) on [value="click me"]
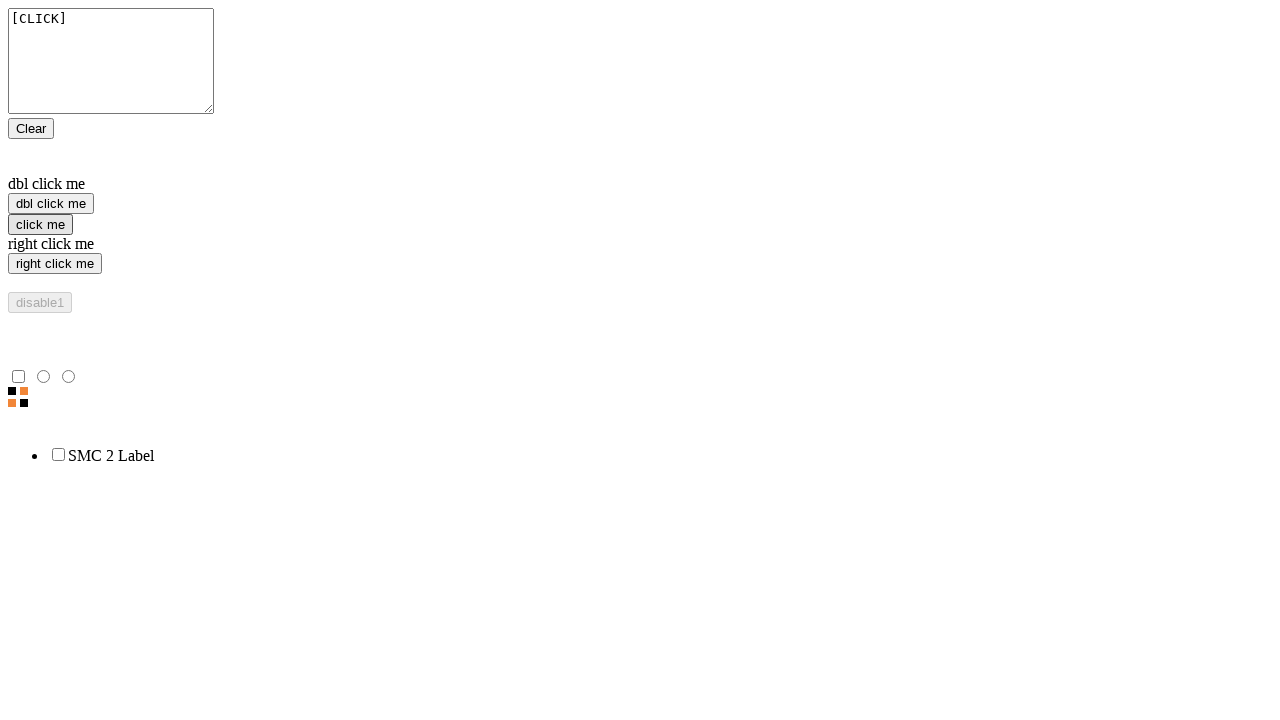

Performed double click action at (51, 204) on [value="dbl click me"]
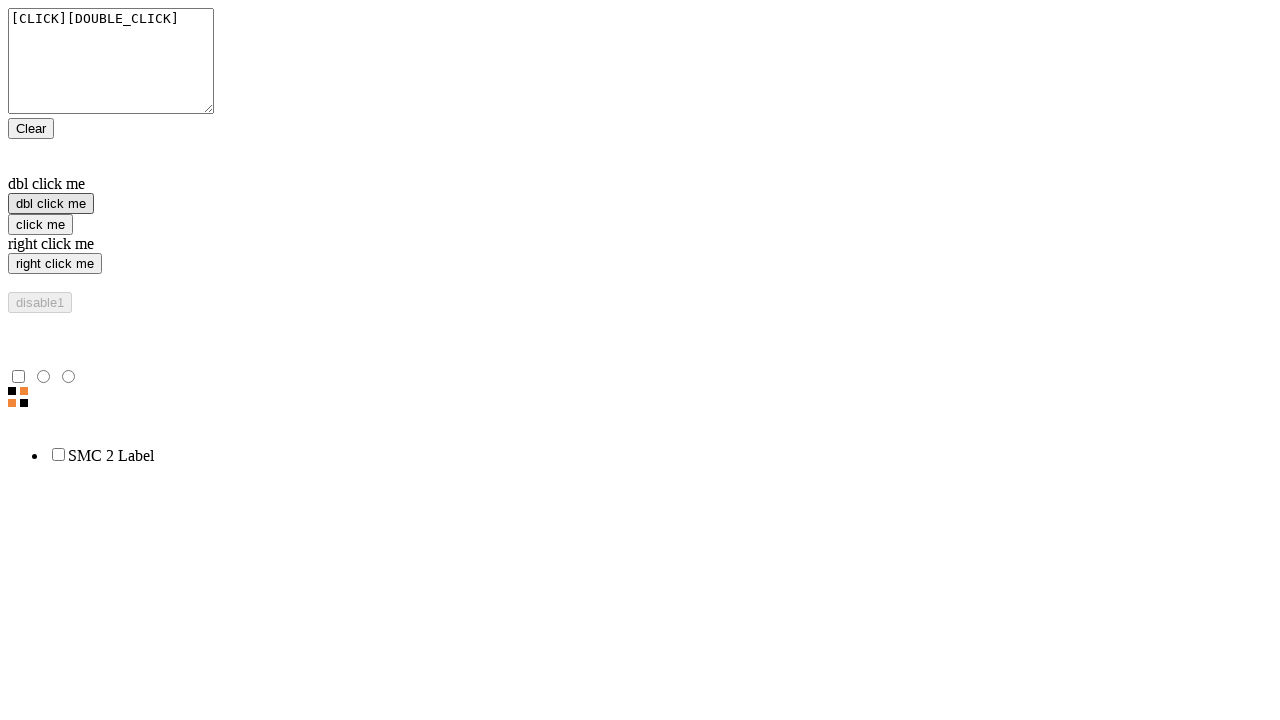

Performed right click action at (55, 264) on xpath=//input[@value="right click me"]
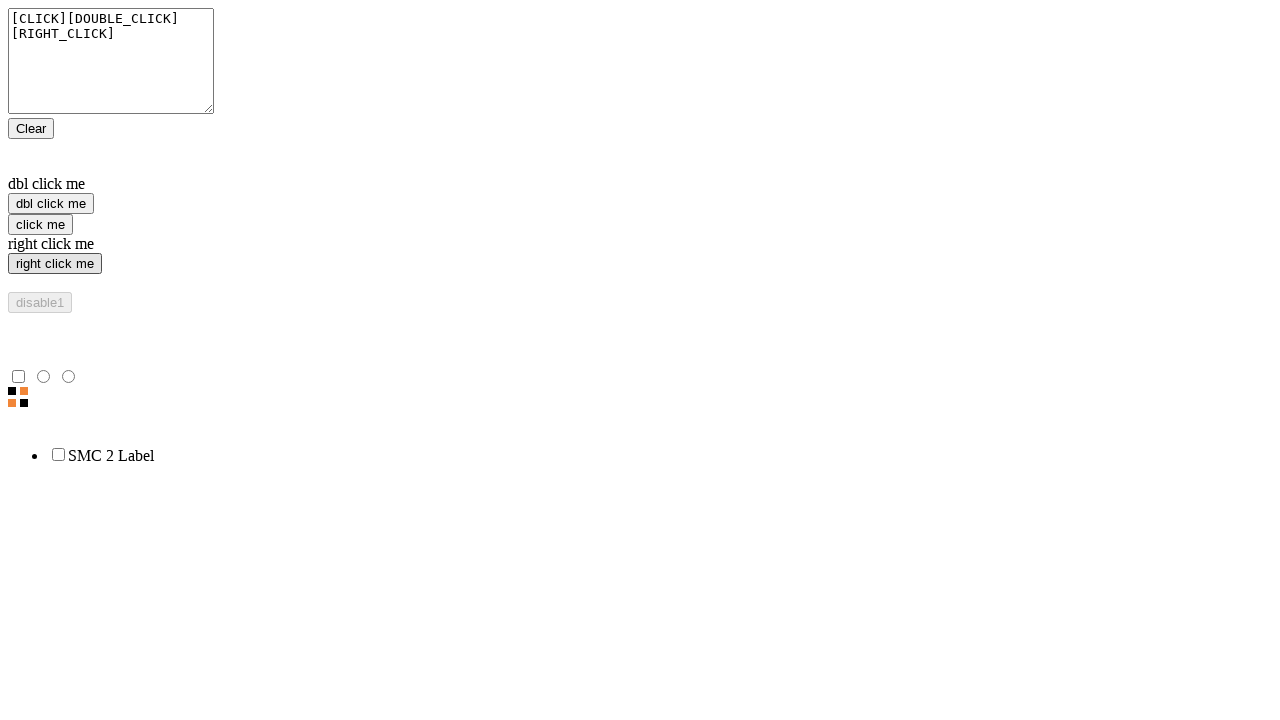

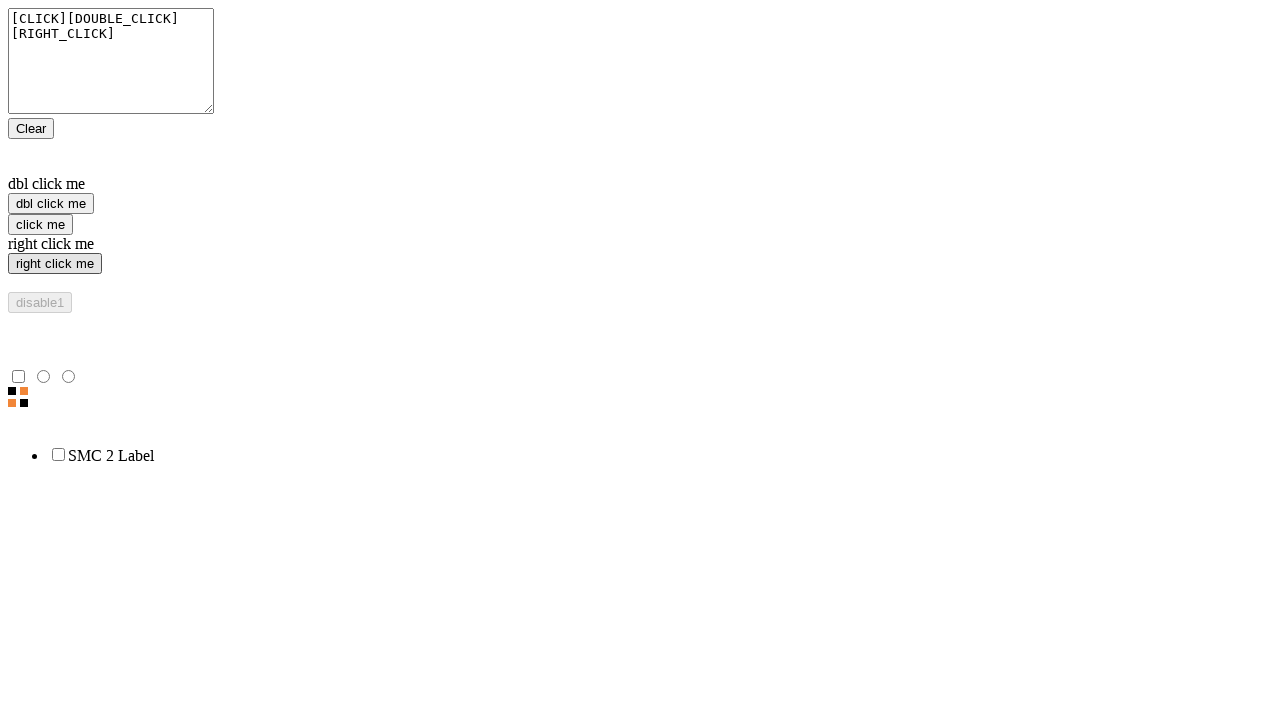